Navigates to a student portal, enters a student name in a bootbox prompt dialog, and clicks OK to join a session.

Starting URL: https://live.monetanalytics.com/stu_proc/student.html#

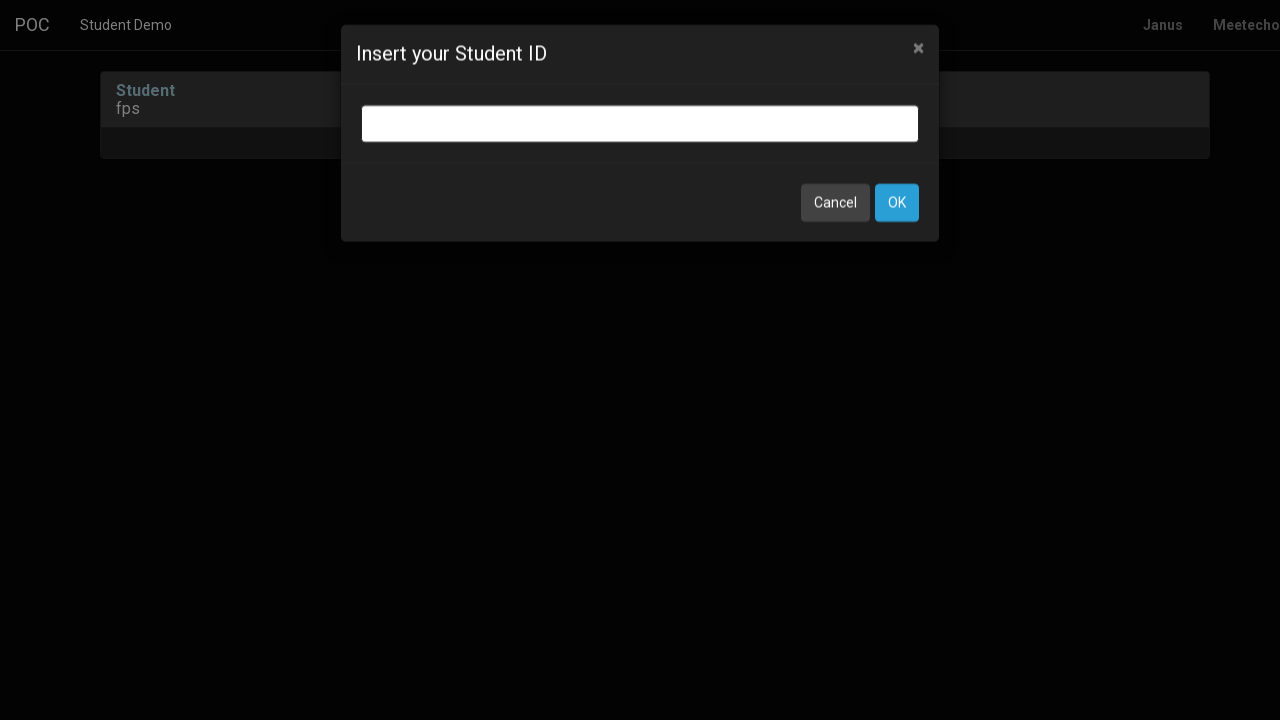

Bootbox input dialog appeared
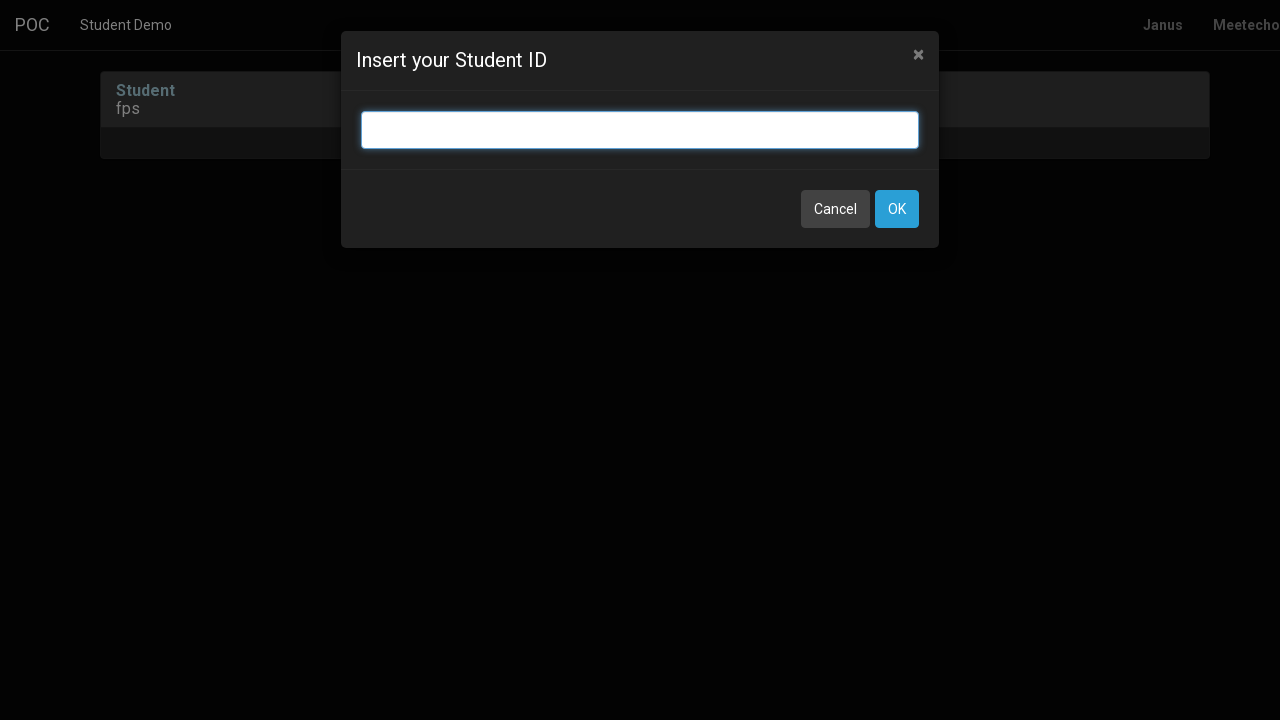

Entered 'Student-39' in bootbox input dialog on input.bootbox-input.bootbox-input-text.form-control
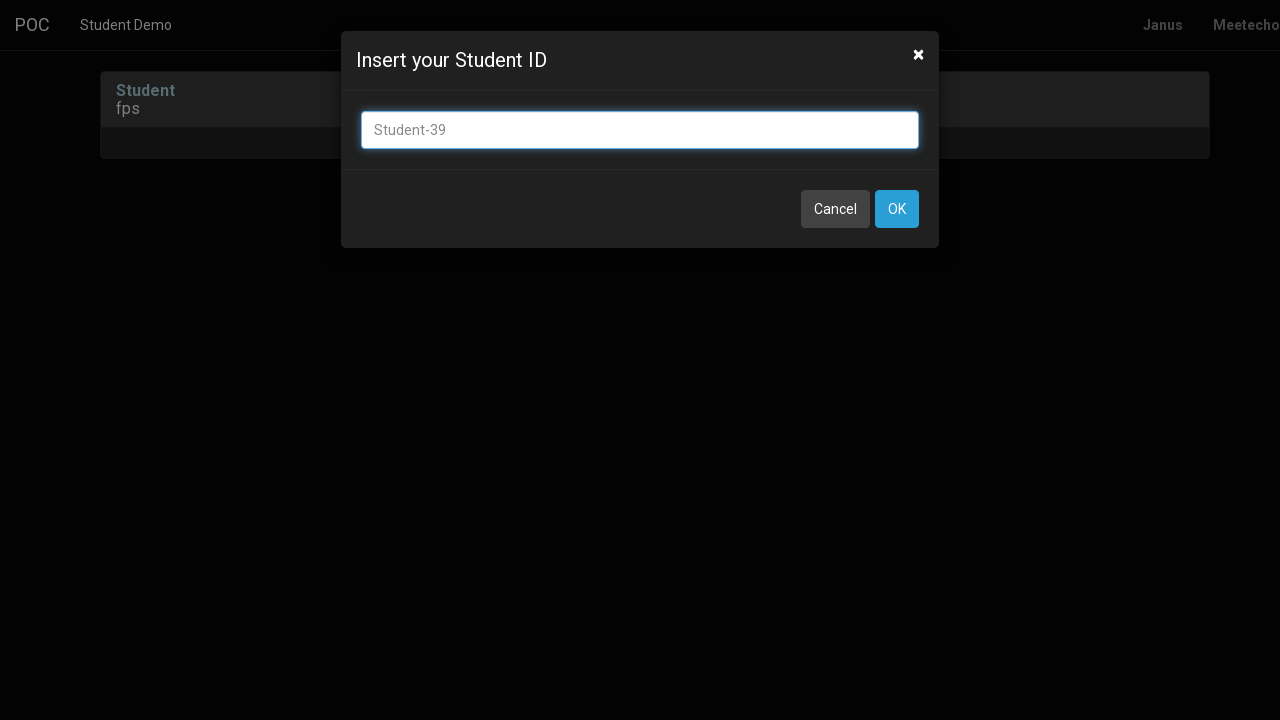

Clicked OK button to join session at (897, 209) on button:has-text('OK')
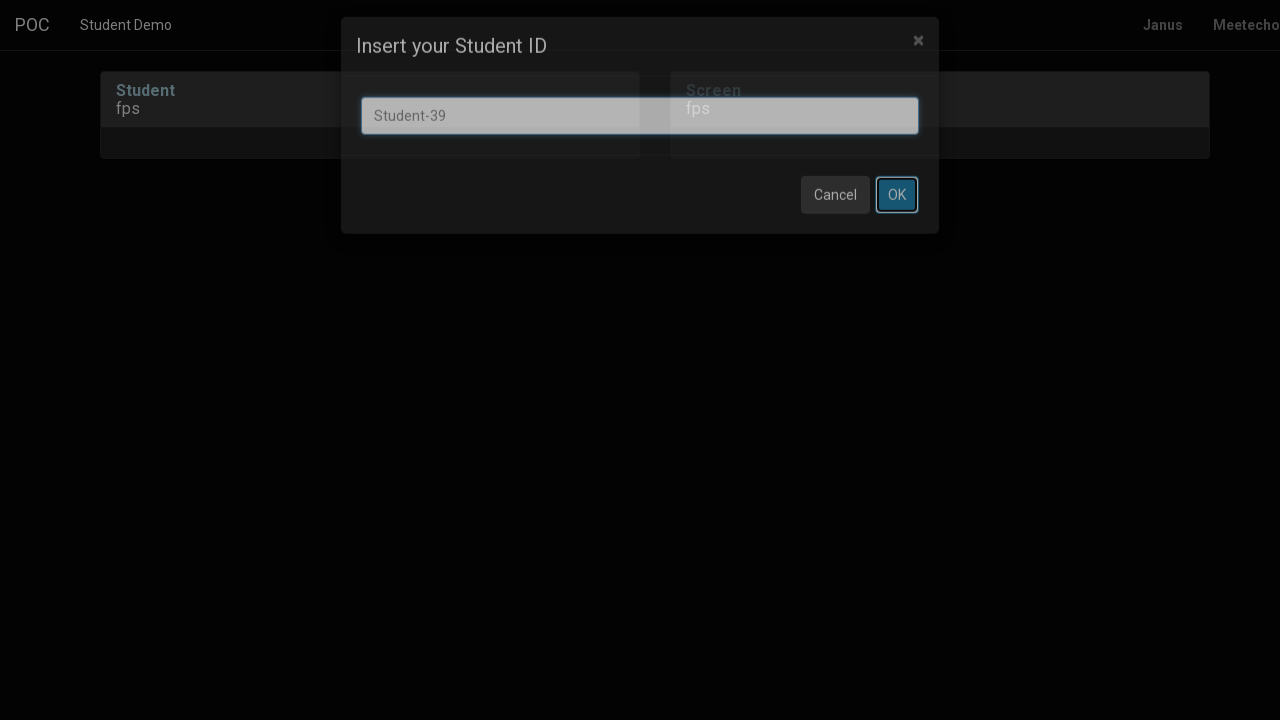

Waited 3 seconds for page to process
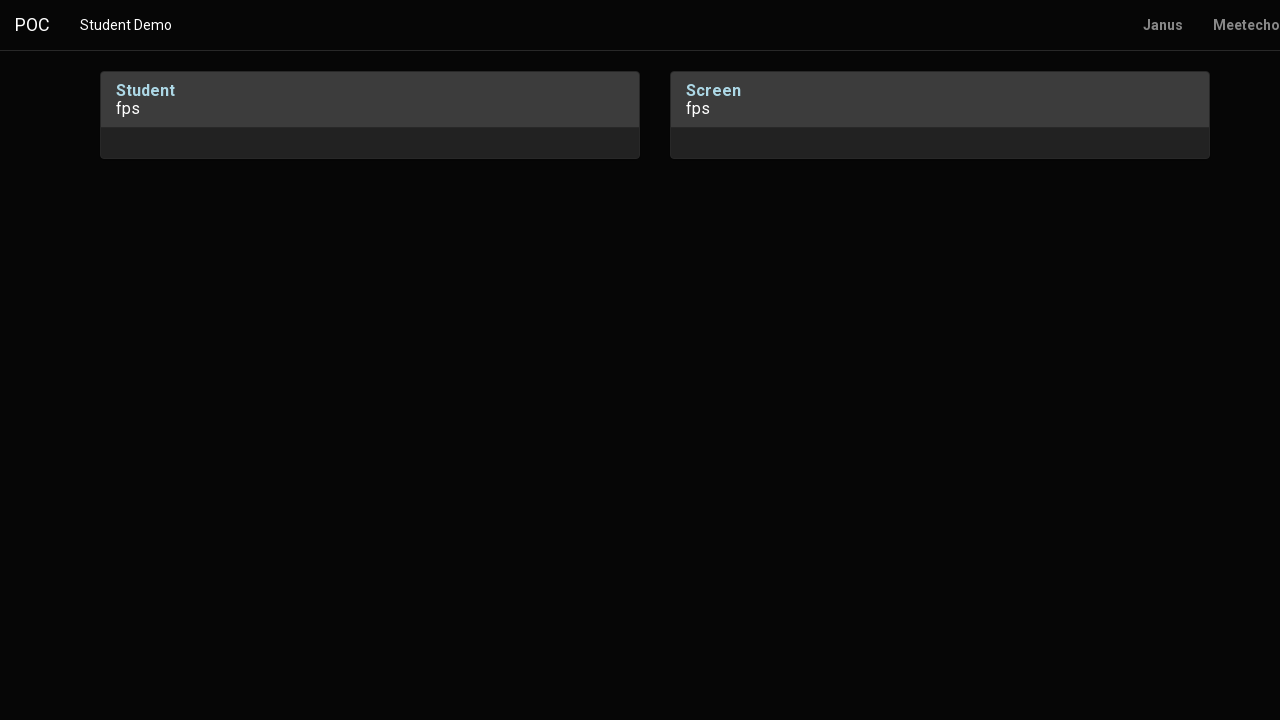

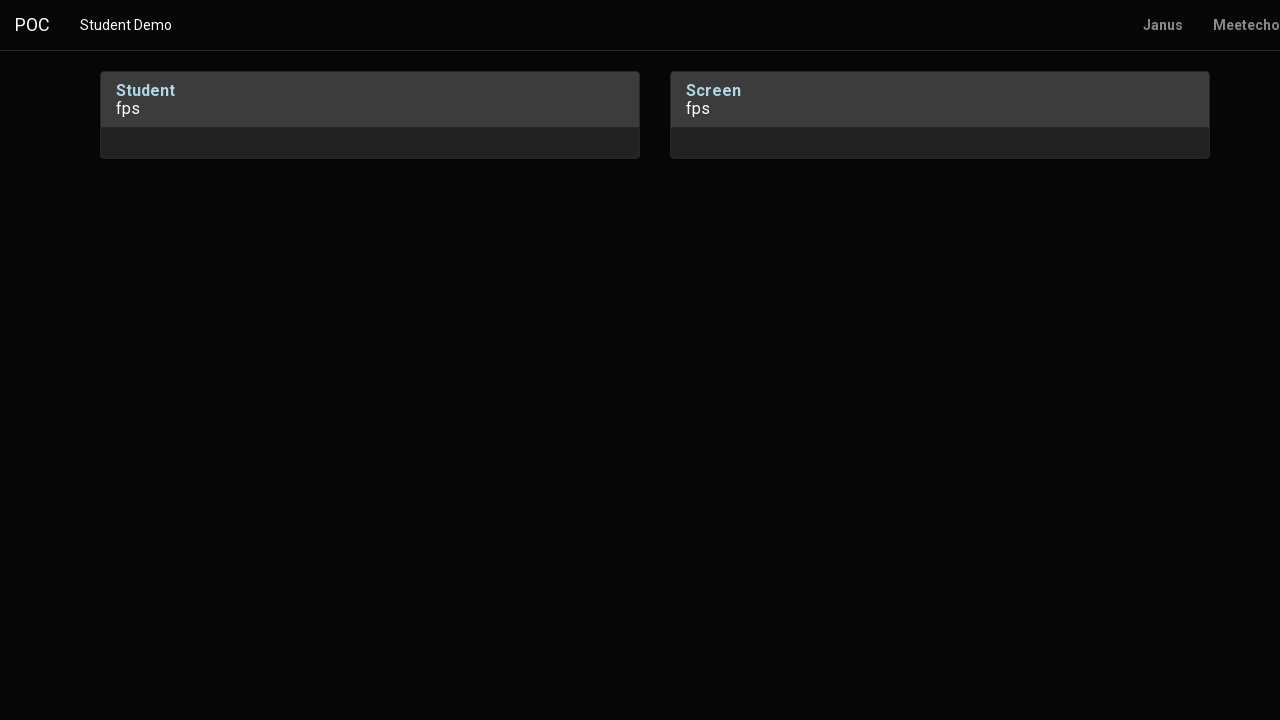